Launches the Purplle beauty website and verifies the page loads successfully by maximizing the browser window.

Starting URL: https://www.purplle.com/

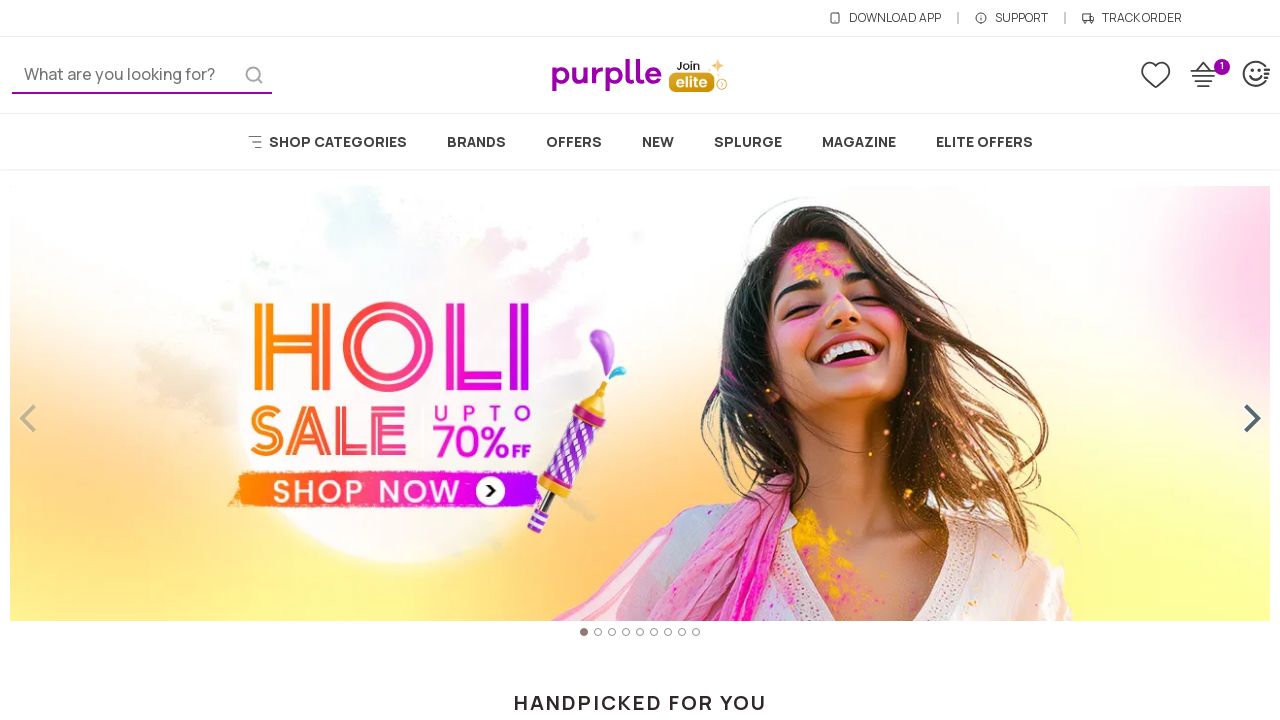

Set viewport to 1920x1080 (maximized window)
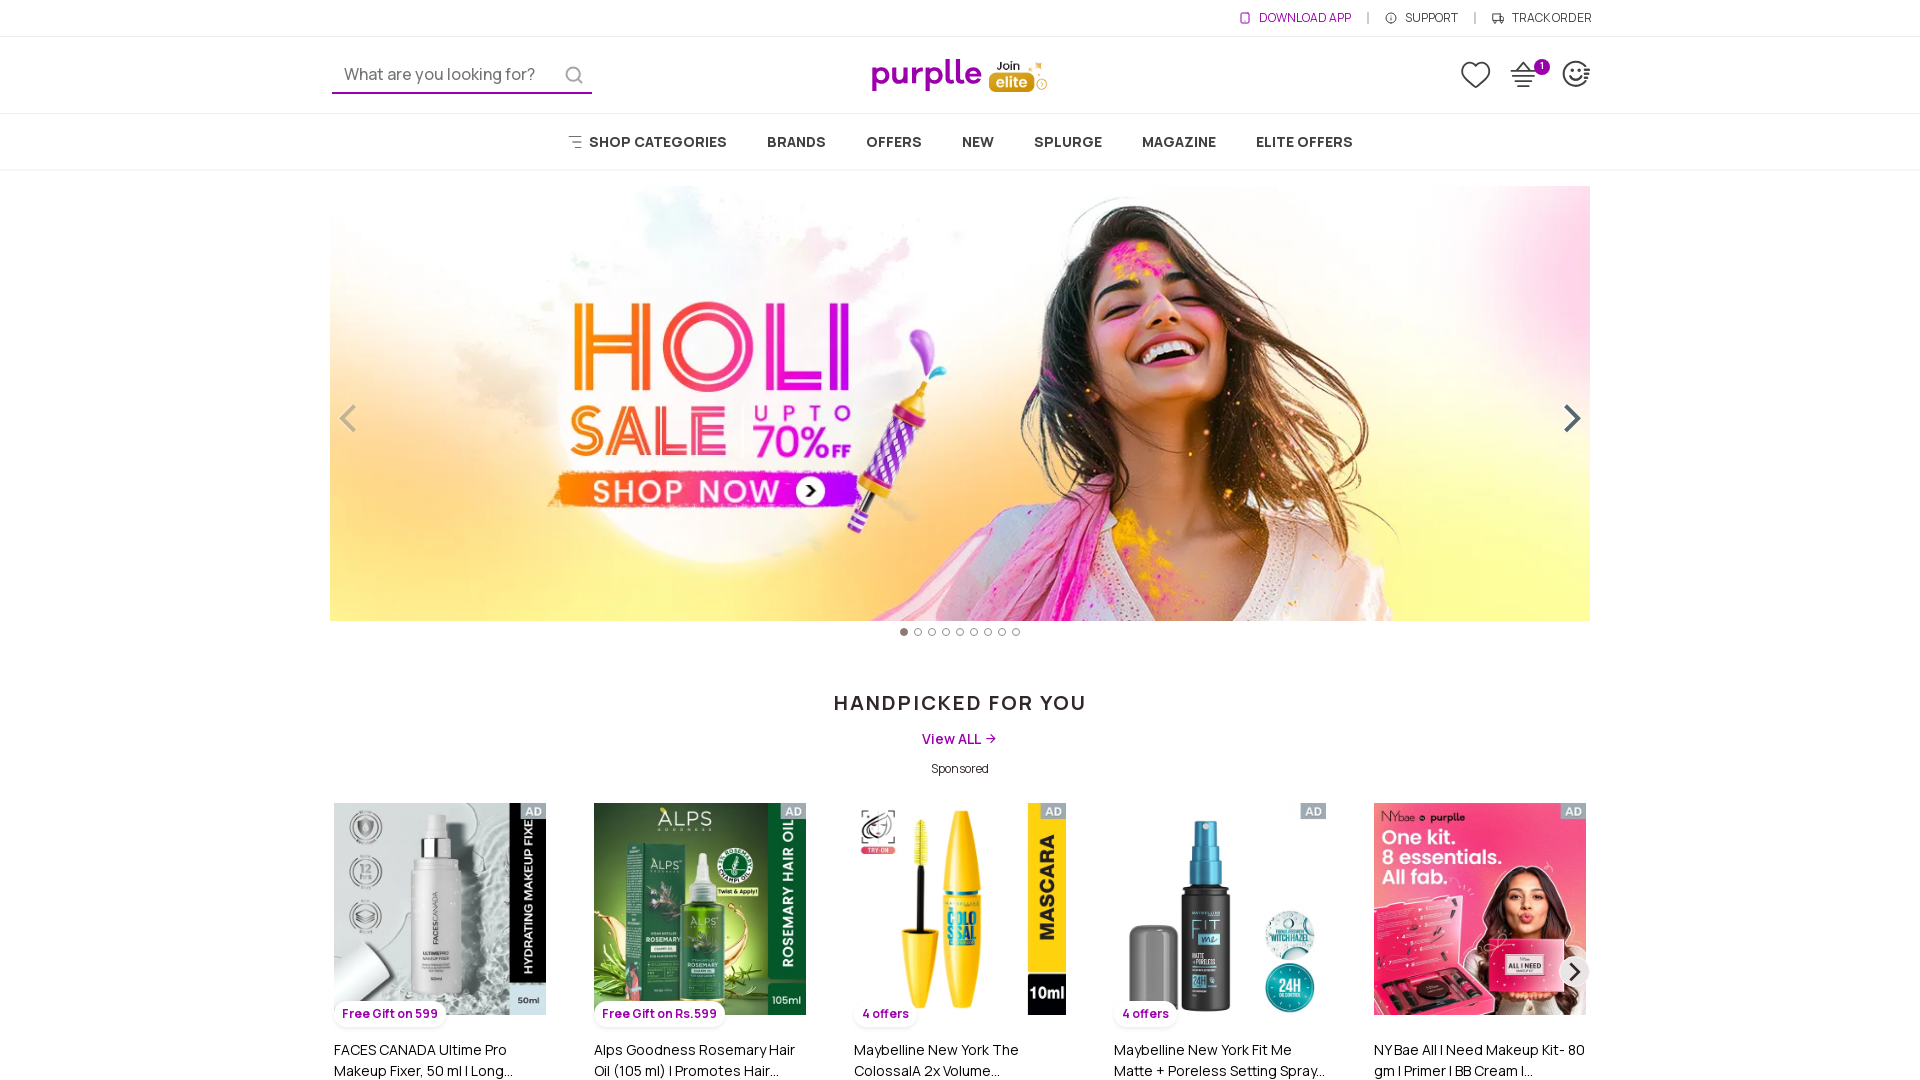

Purplle beauty website loaded successfully (DOM content ready)
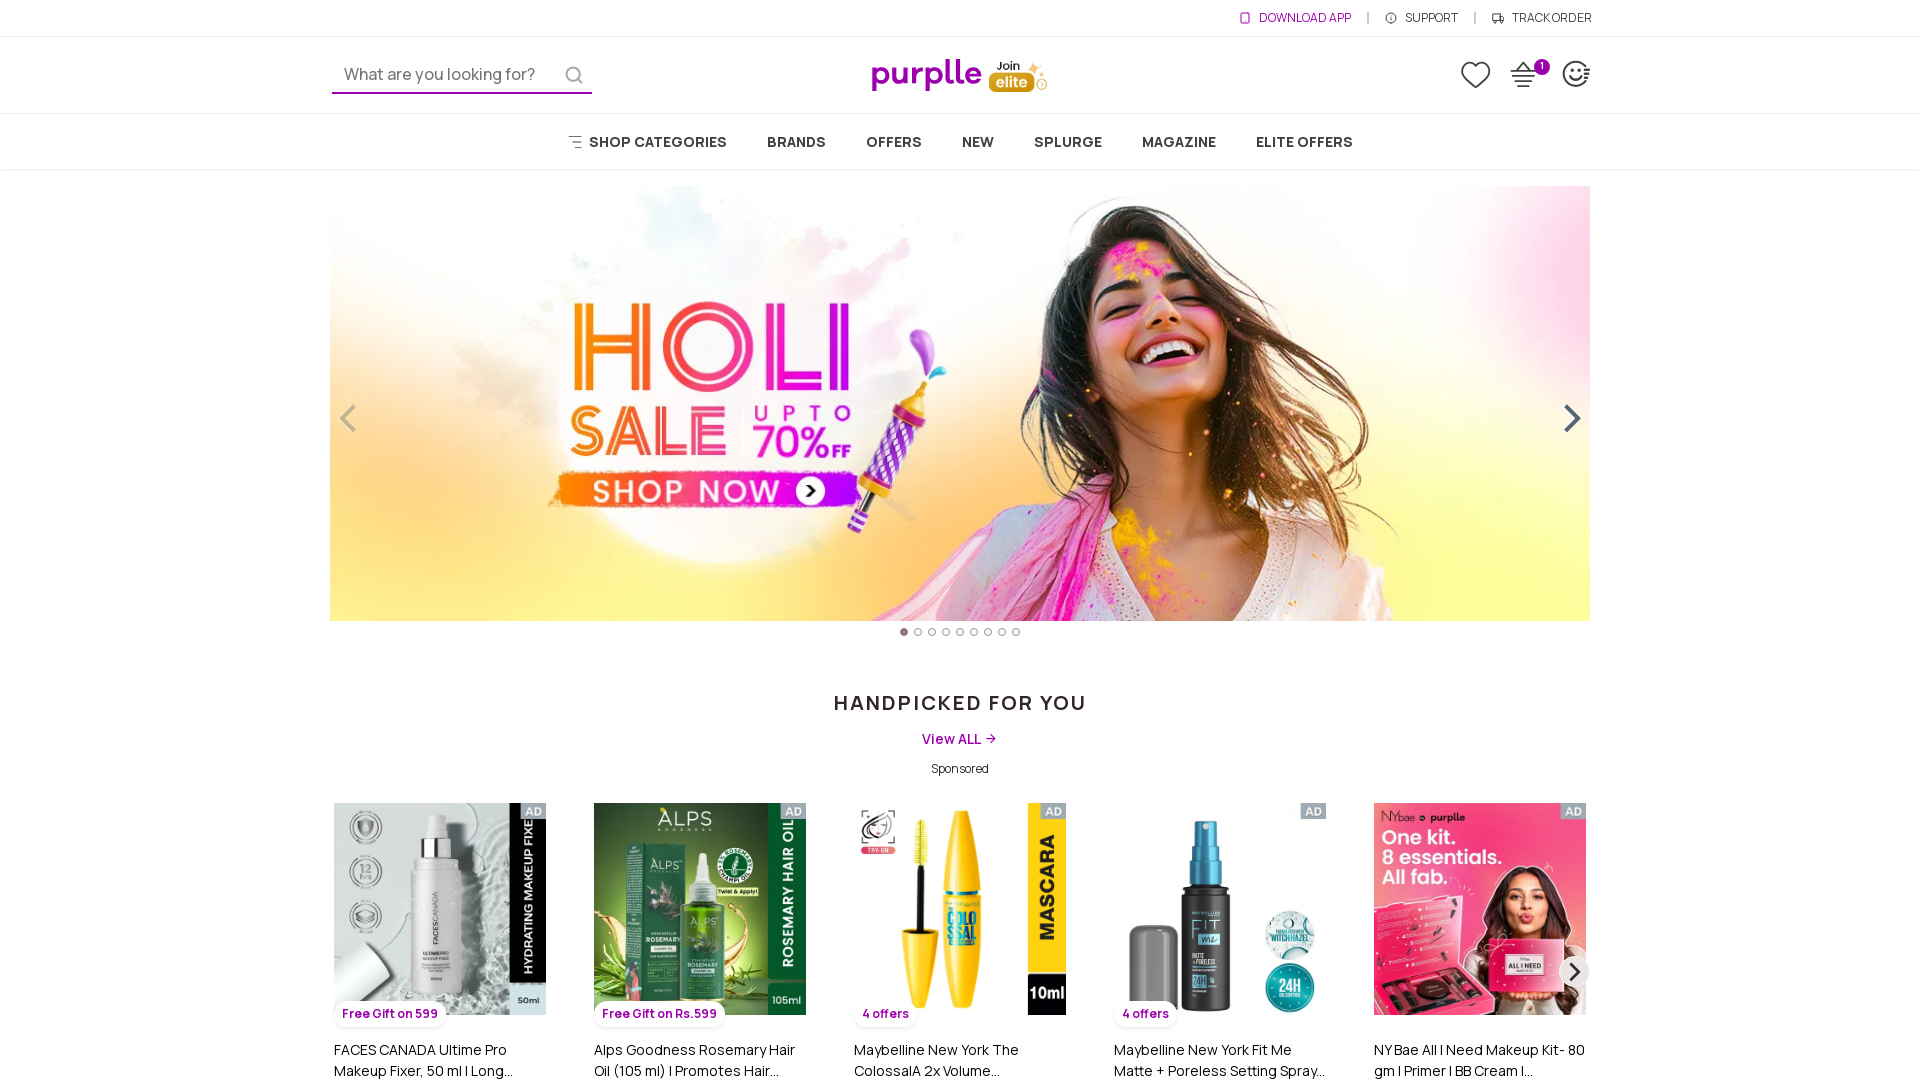

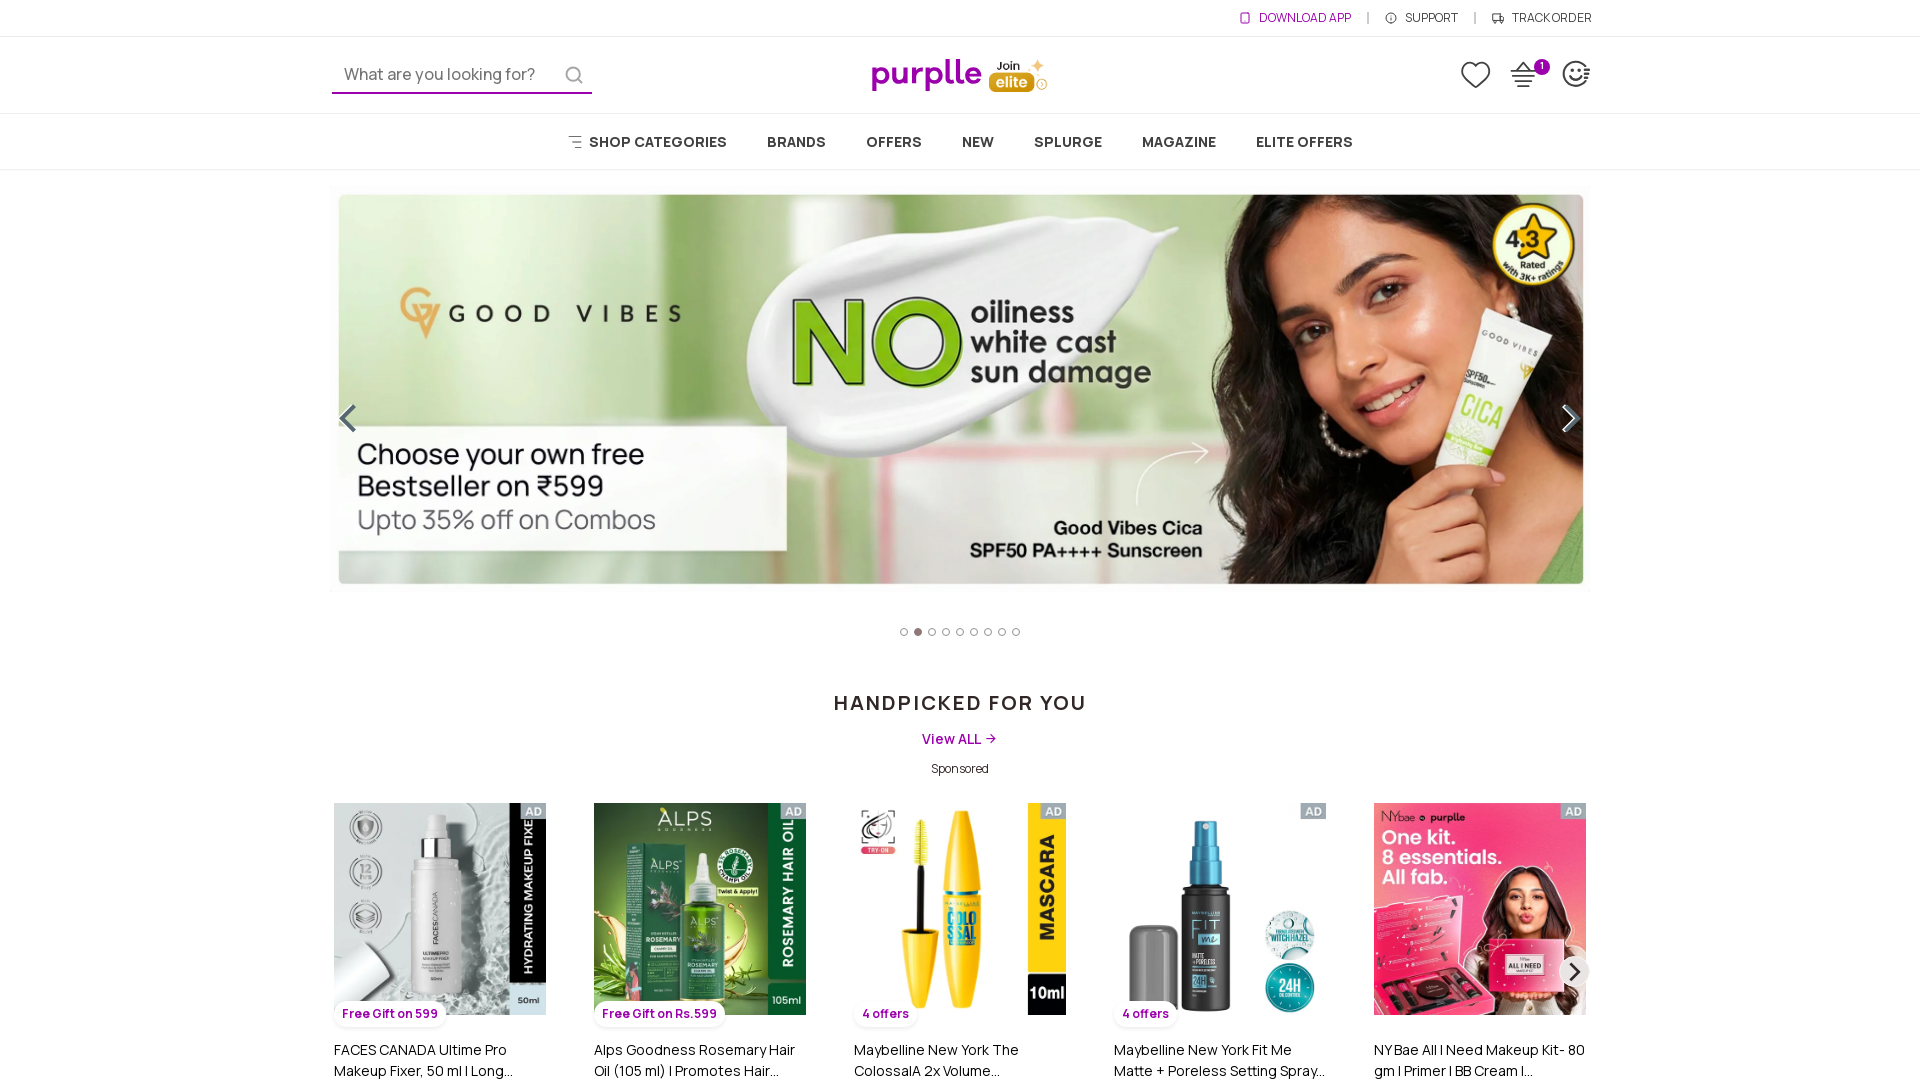